Solves a math captcha by extracting a value from an element attribute, calculating the result, and submitting the form with checkbox selections

Starting URL: http://suninjuly.github.io/get_attribute.html

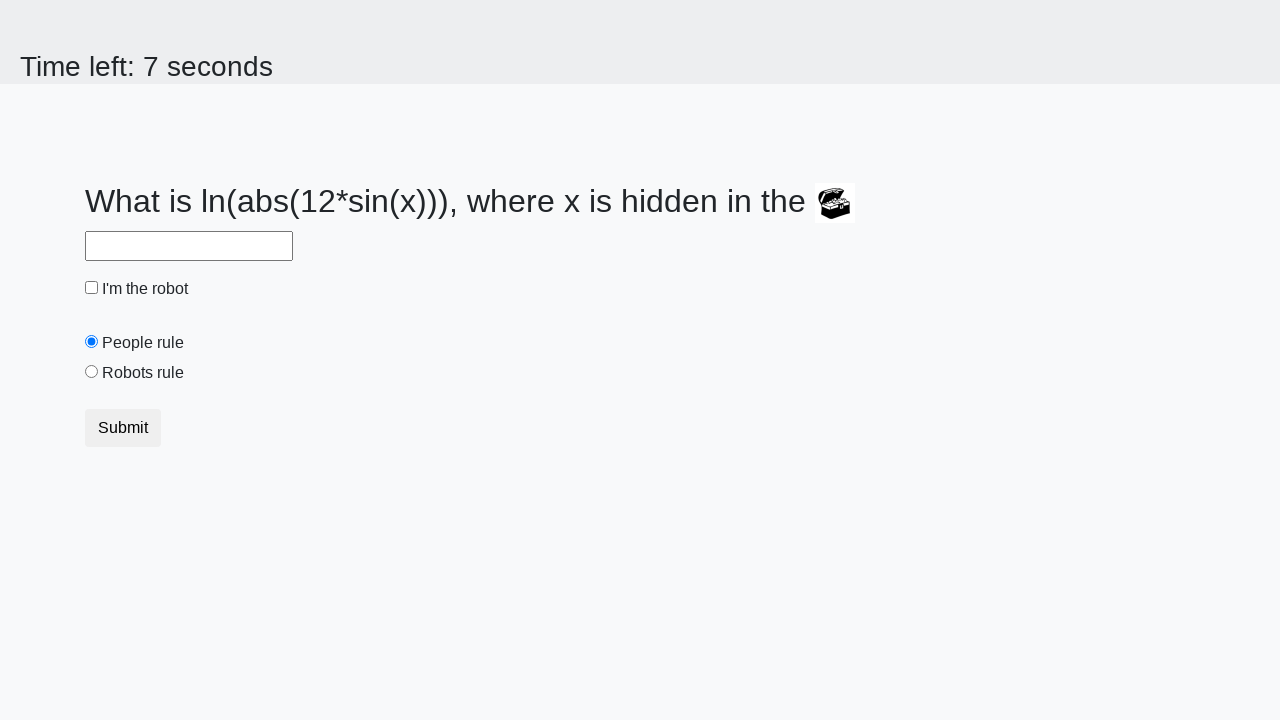

Located treasure element
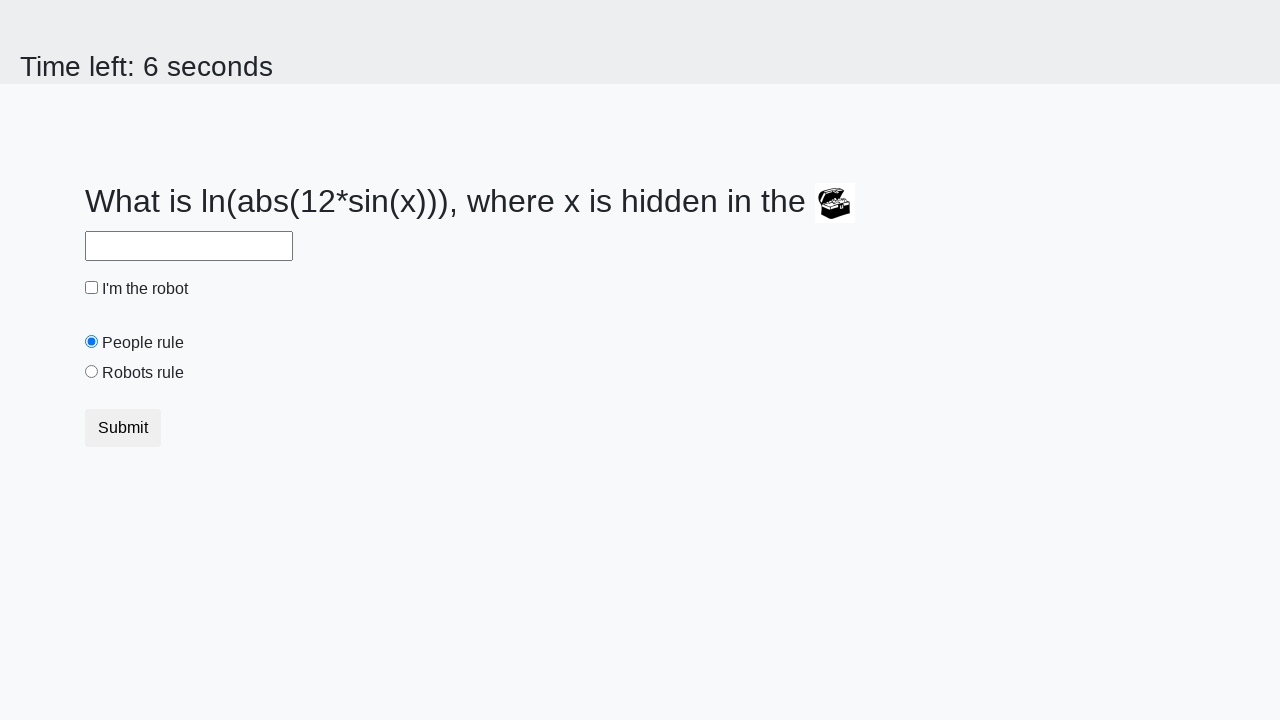

Extracted valuex attribute from treasure element
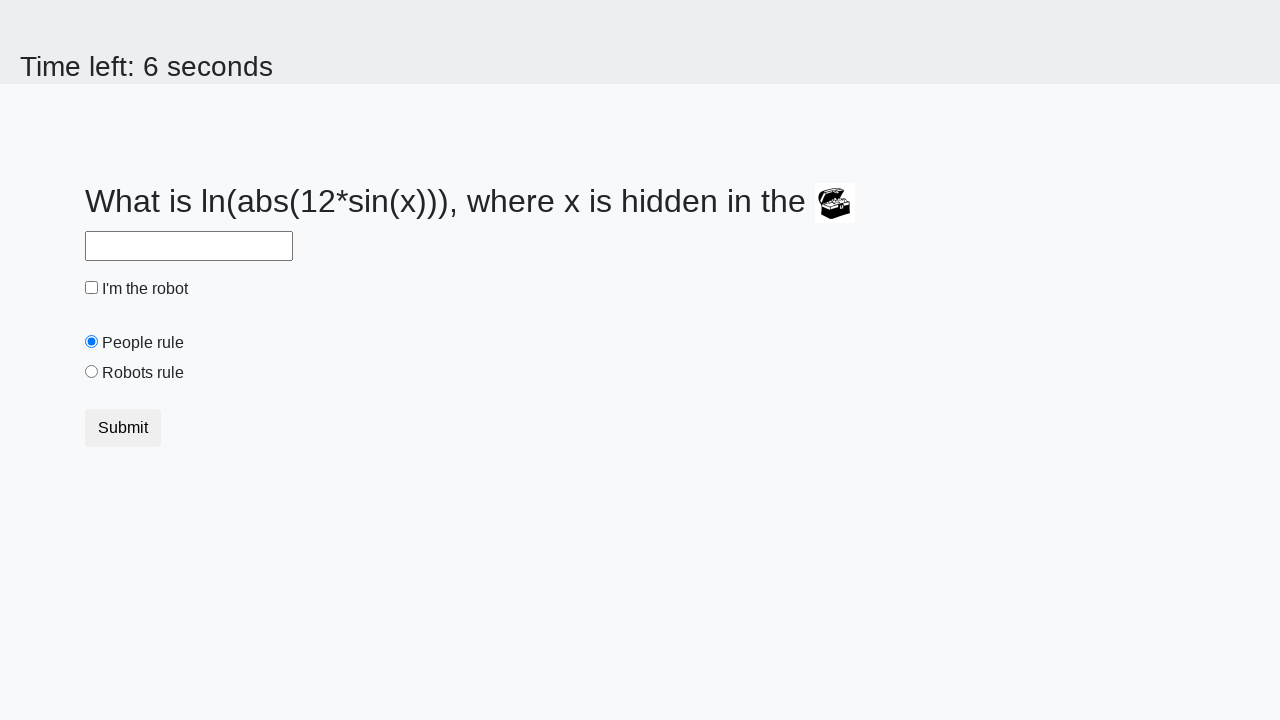

Filled answer field with calculated math captcha result on #answer
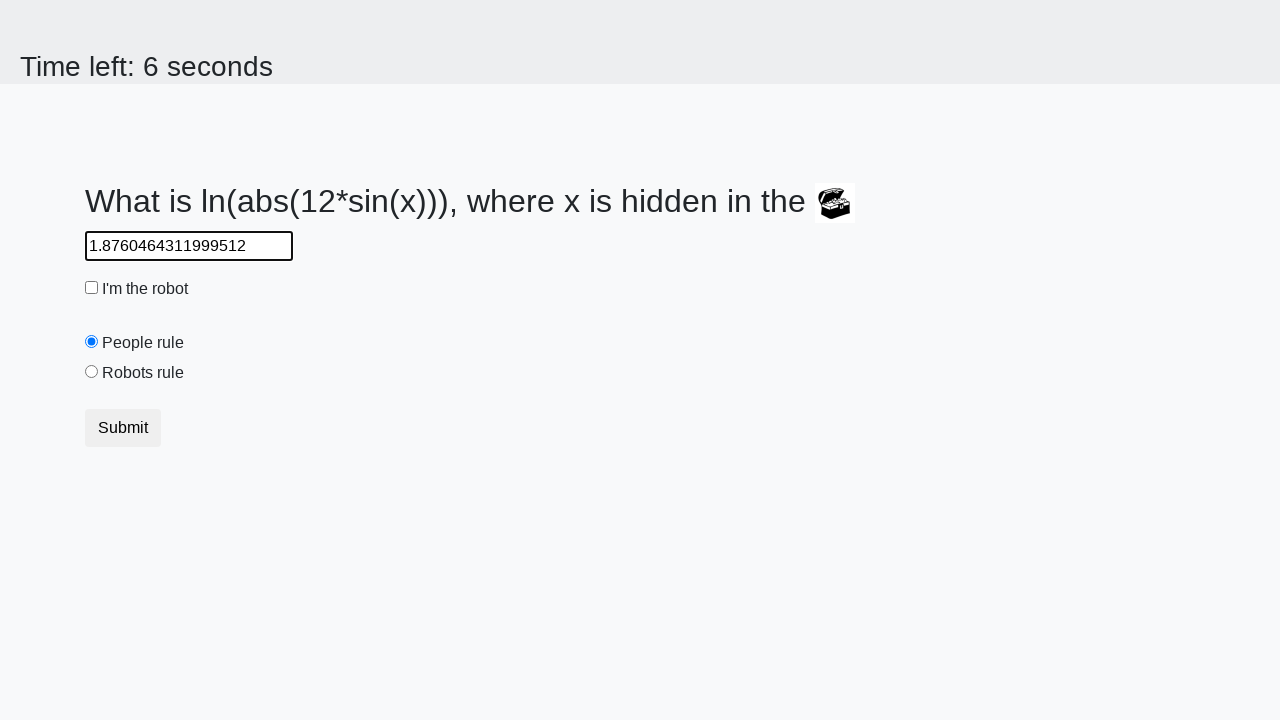

Clicked robot checkbox at (92, 288) on #robotCheckbox
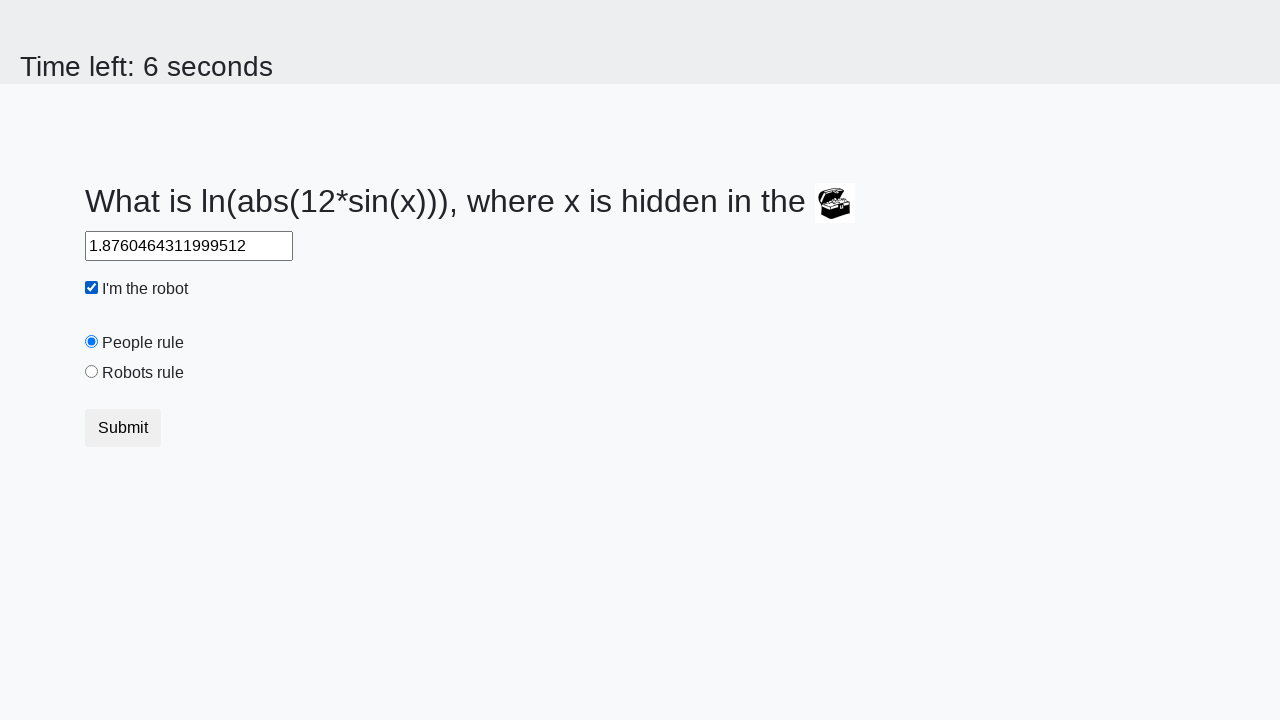

Clicked robots rule radio button at (92, 372) on #robotsRule
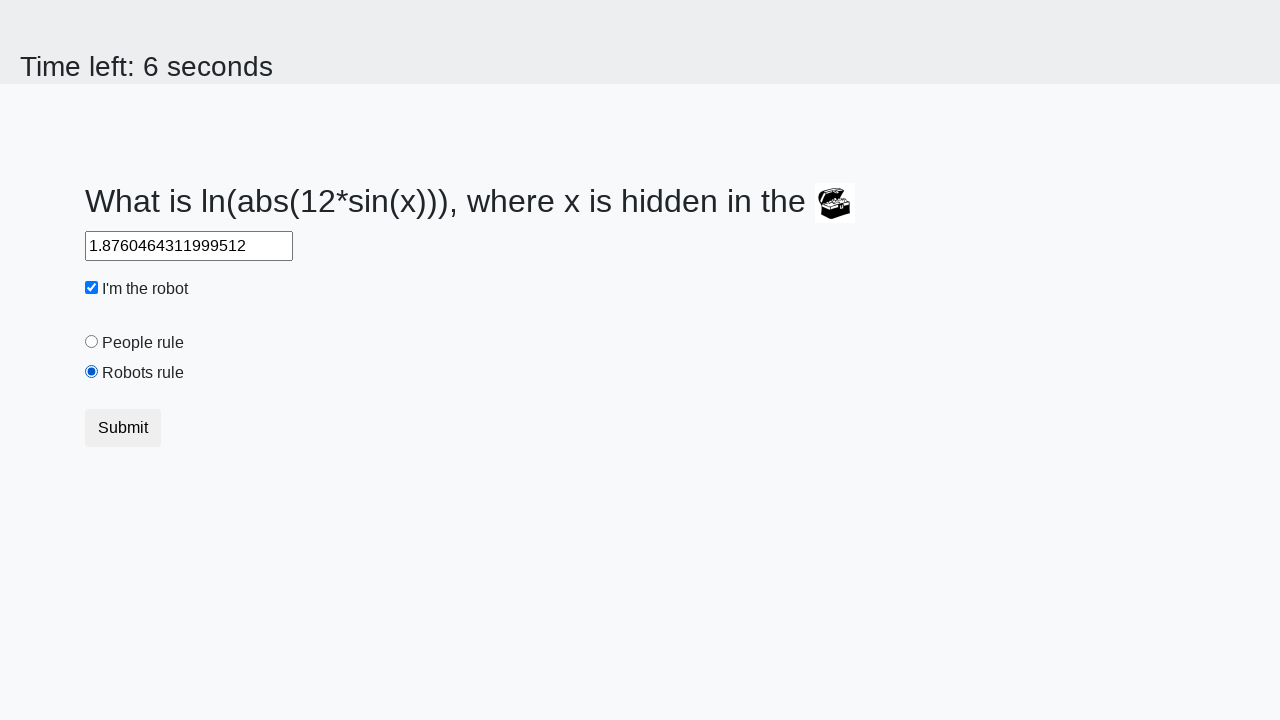

Submitted the form at (123, 428) on button[type='submit']
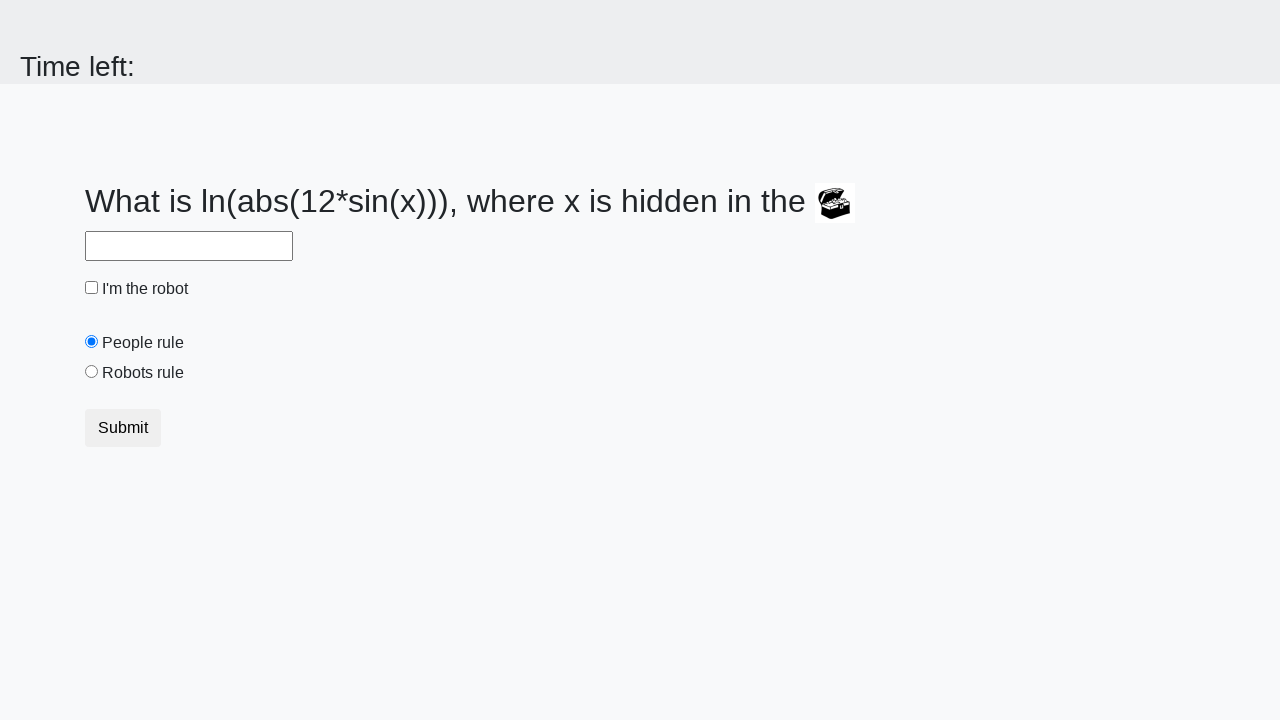

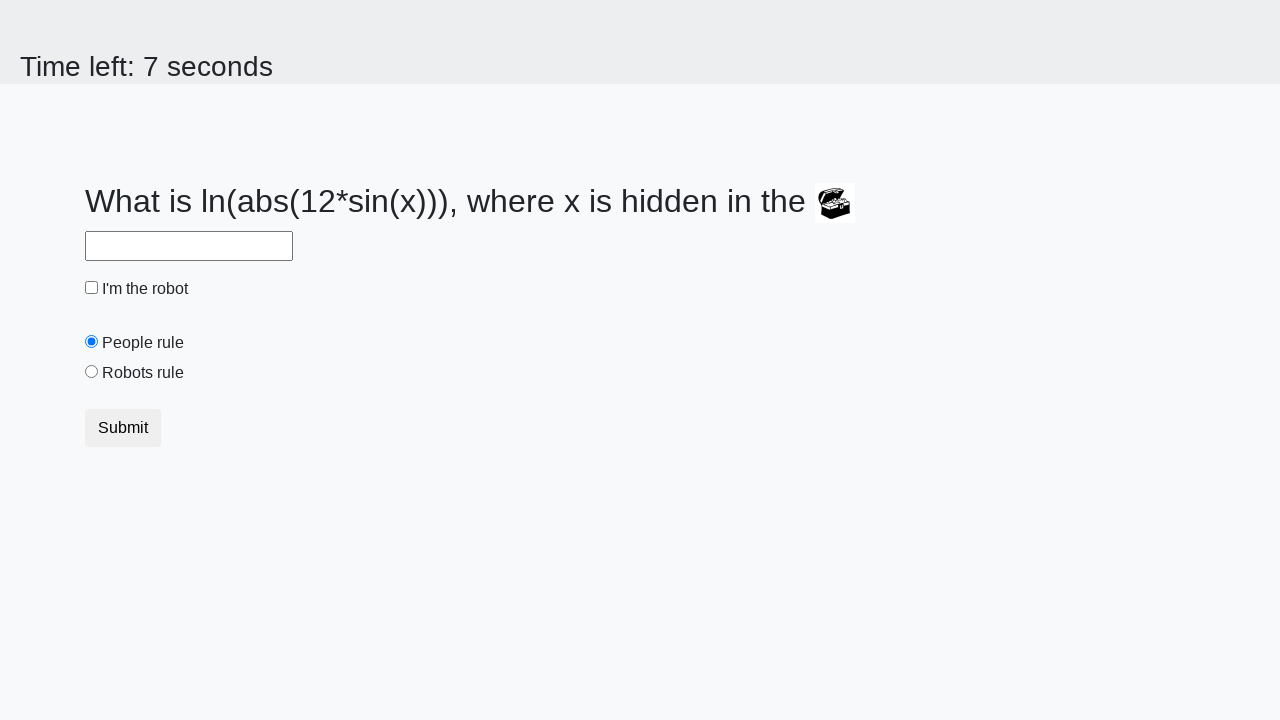